Tests adding an item to a todo list application by entering text in the input field, clicking the add button, and verifying the item appears in the list

Starting URL: https://demo.playwright.dev/todomvc

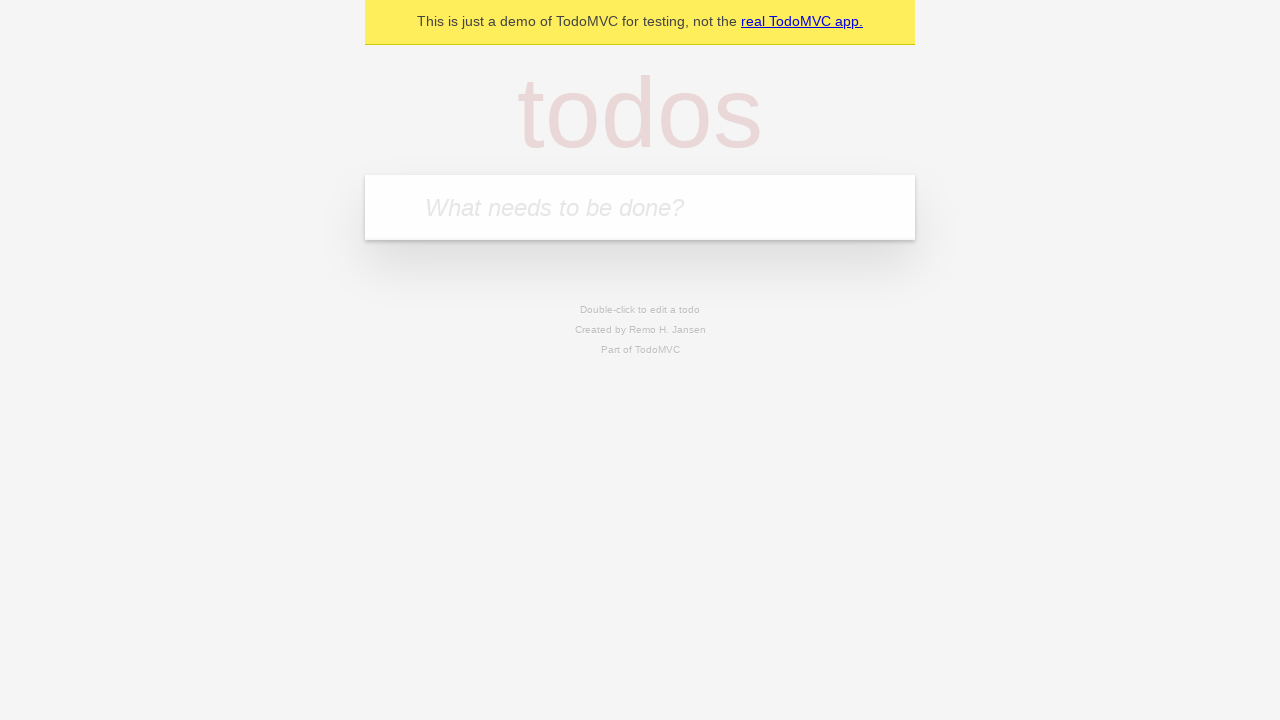

Todo input field became visible
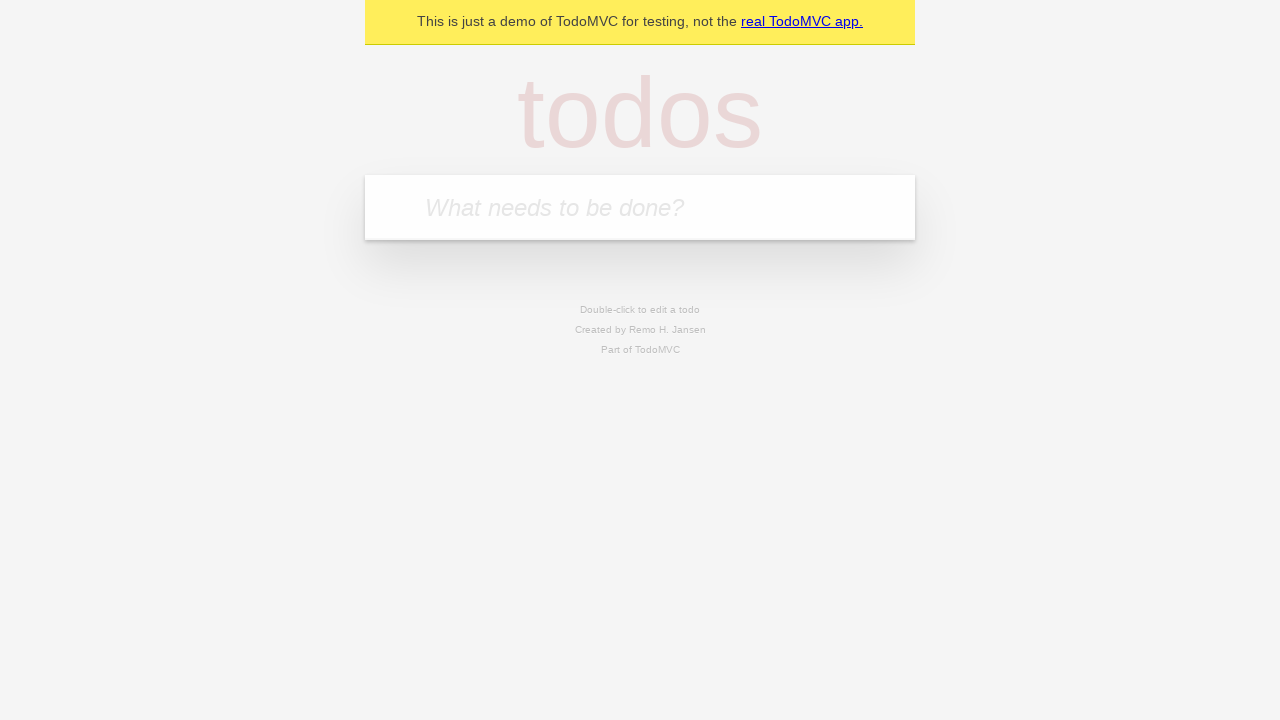

Filled todo input with 'Buy groceries' on .new-todo
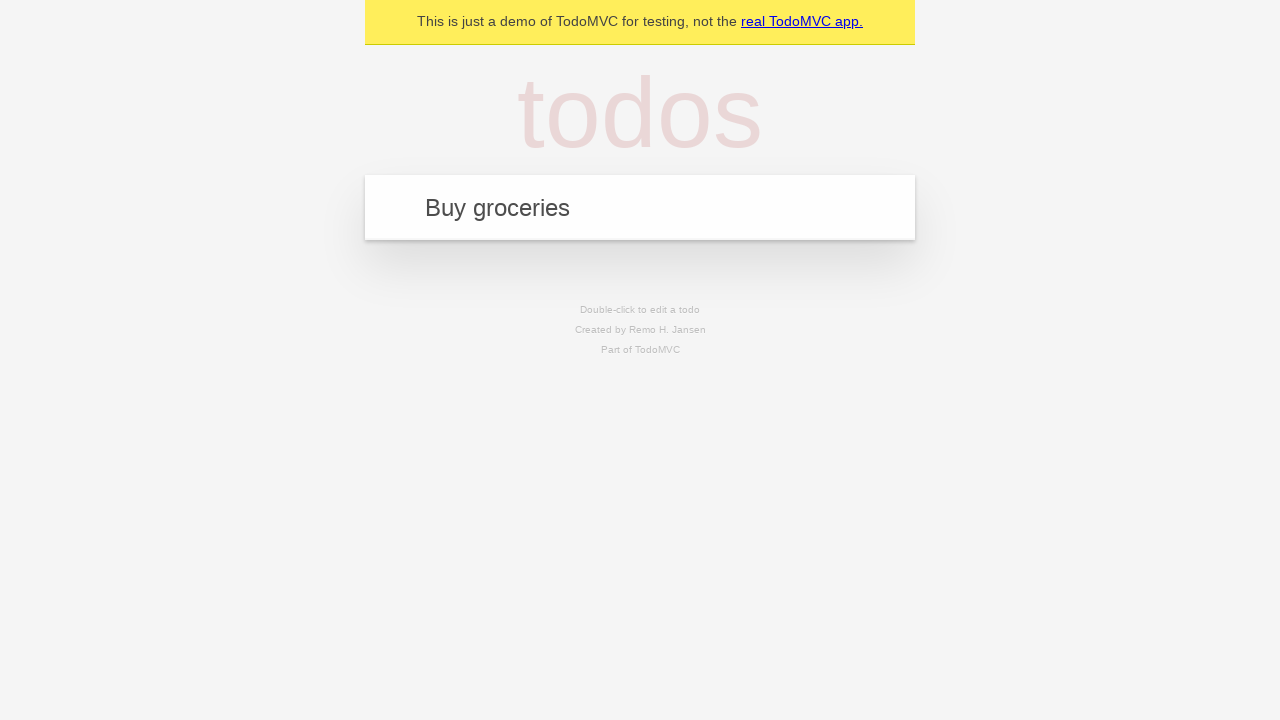

Pressed Enter to add the todo item on .new-todo
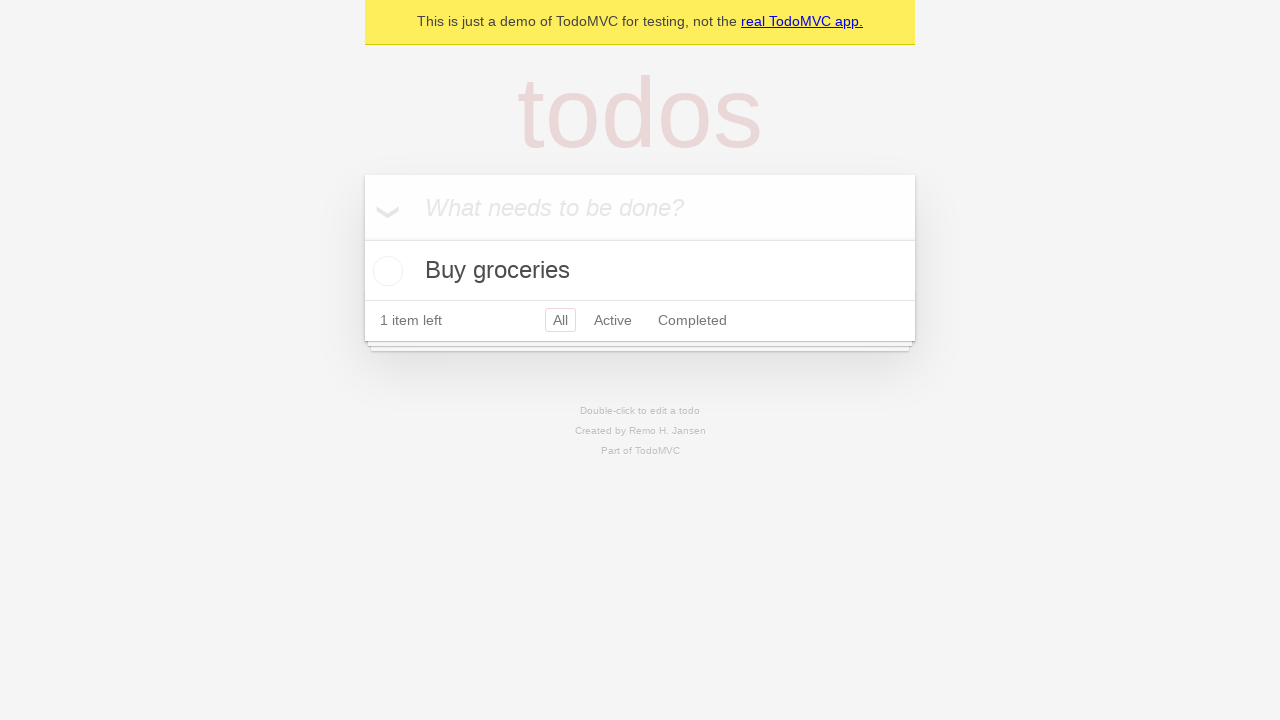

Todo item appeared in the list
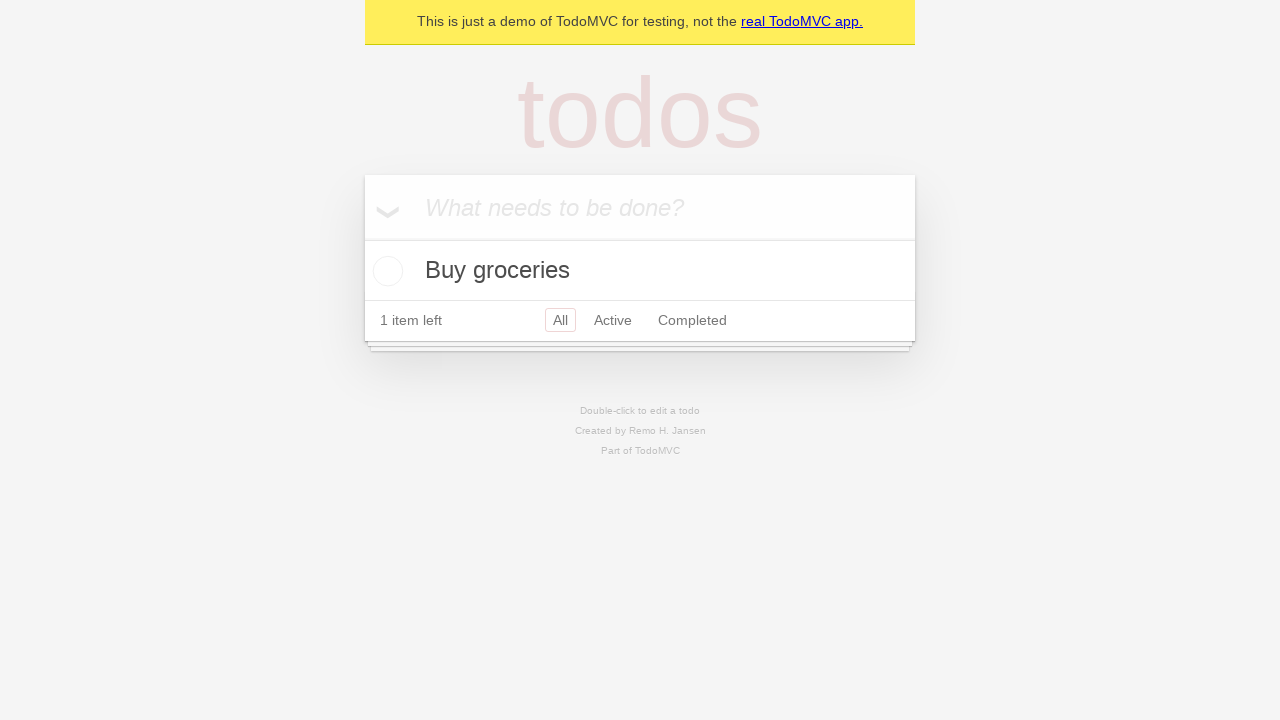

Retrieved todo item text from the list
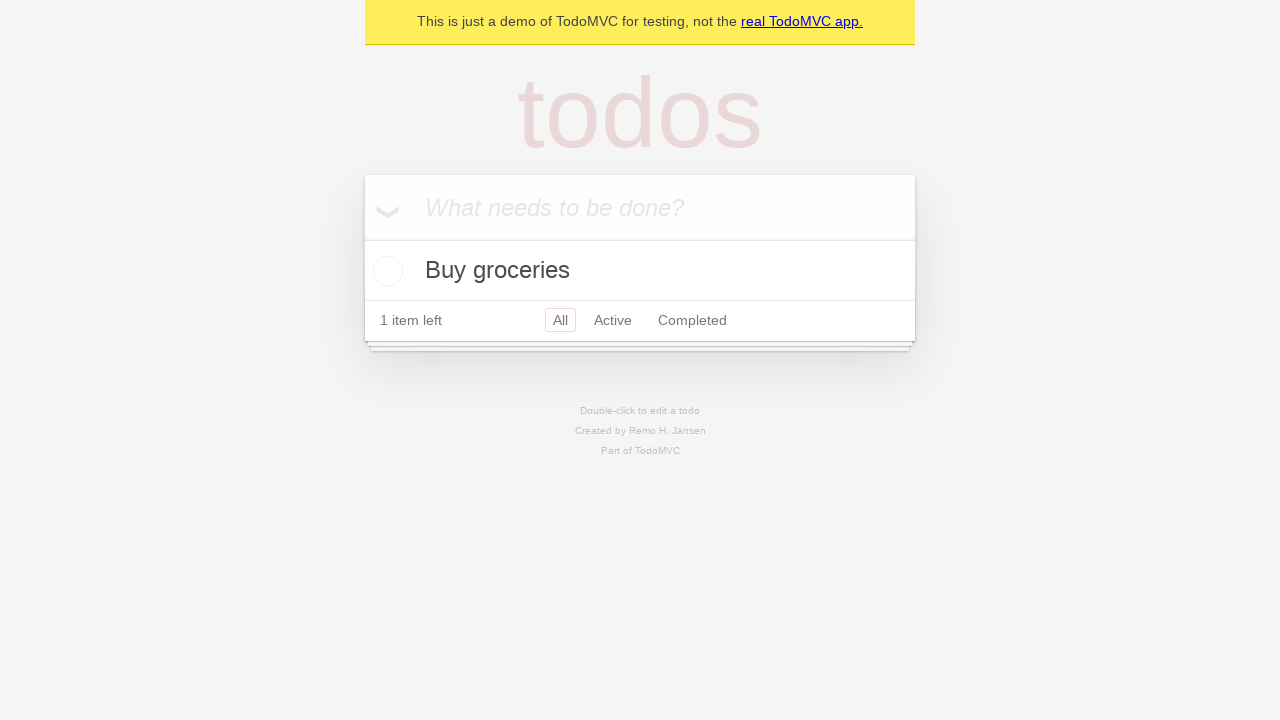

Verified 'Buy groceries' is present in the todo item
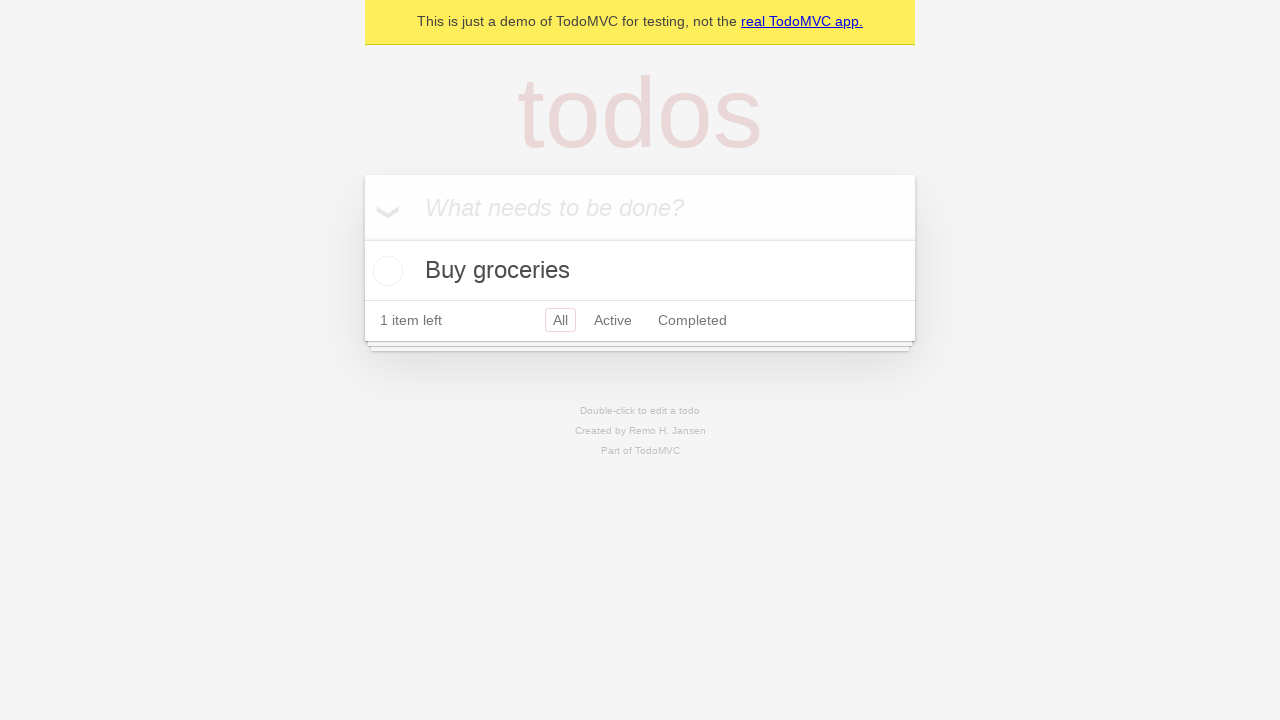

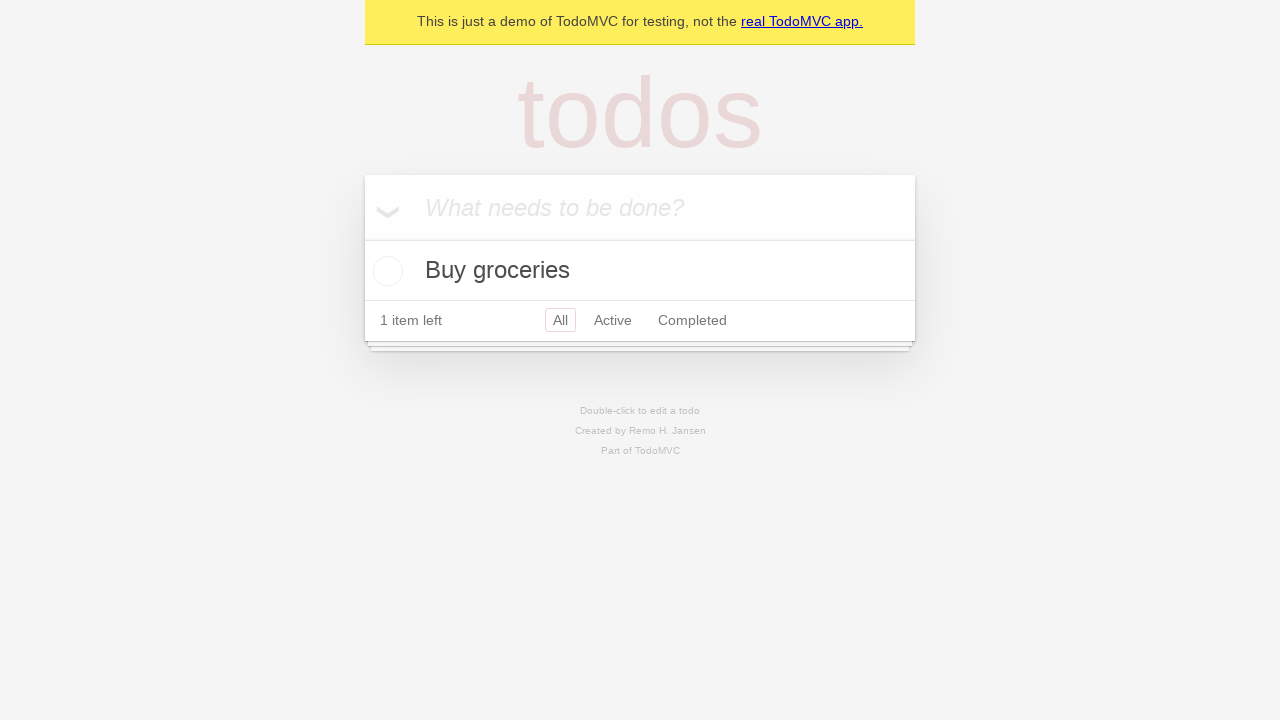